Repeatedly clicks a button until its text changes to "enough", then clicks once more

Starting URL: https://obstaclecourse.tricentis.com/Obstacles/81121

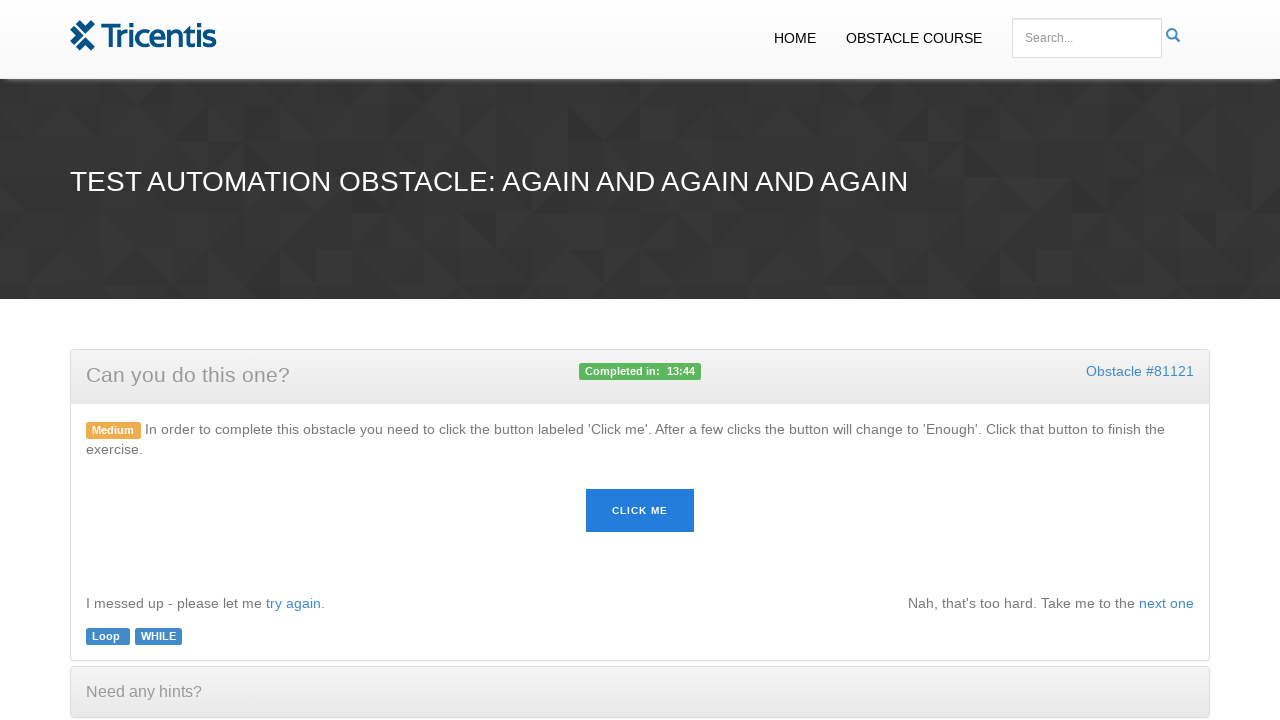

Navigated to obstacle course page
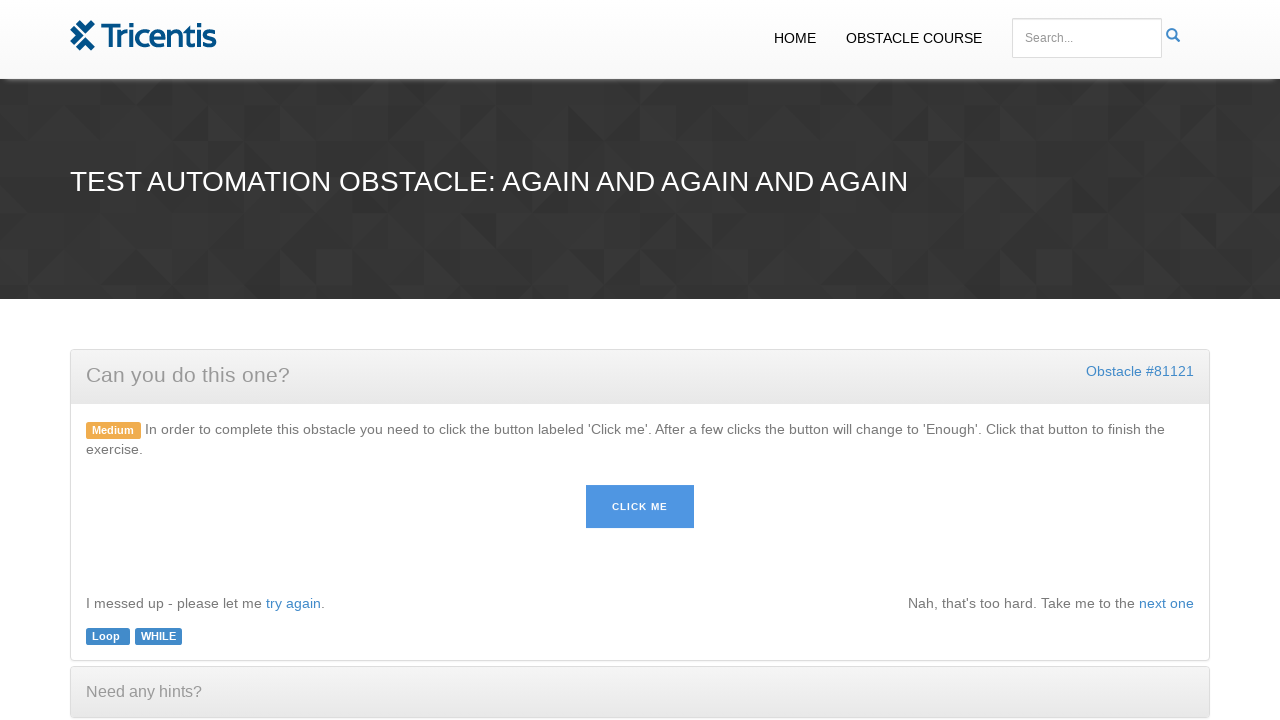

Clicked button, text has not changed to 'enough' yet at (640, 511) on #button
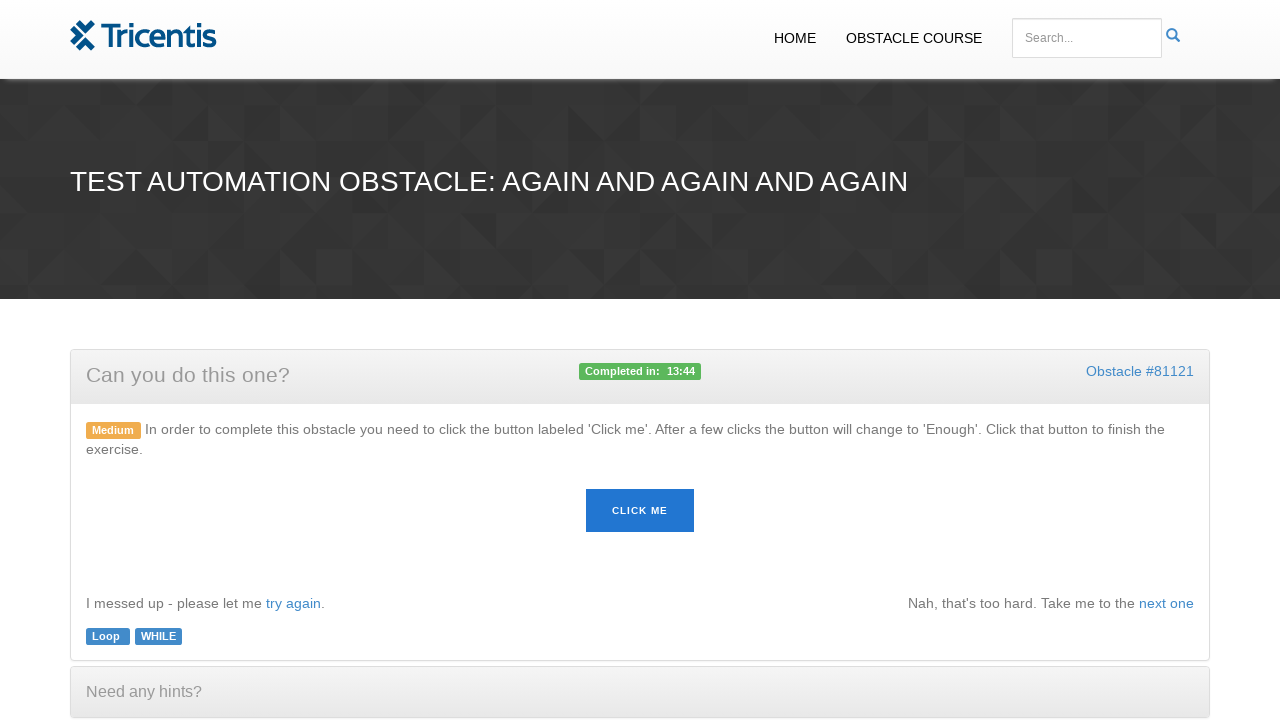

Waited 100ms for button state change
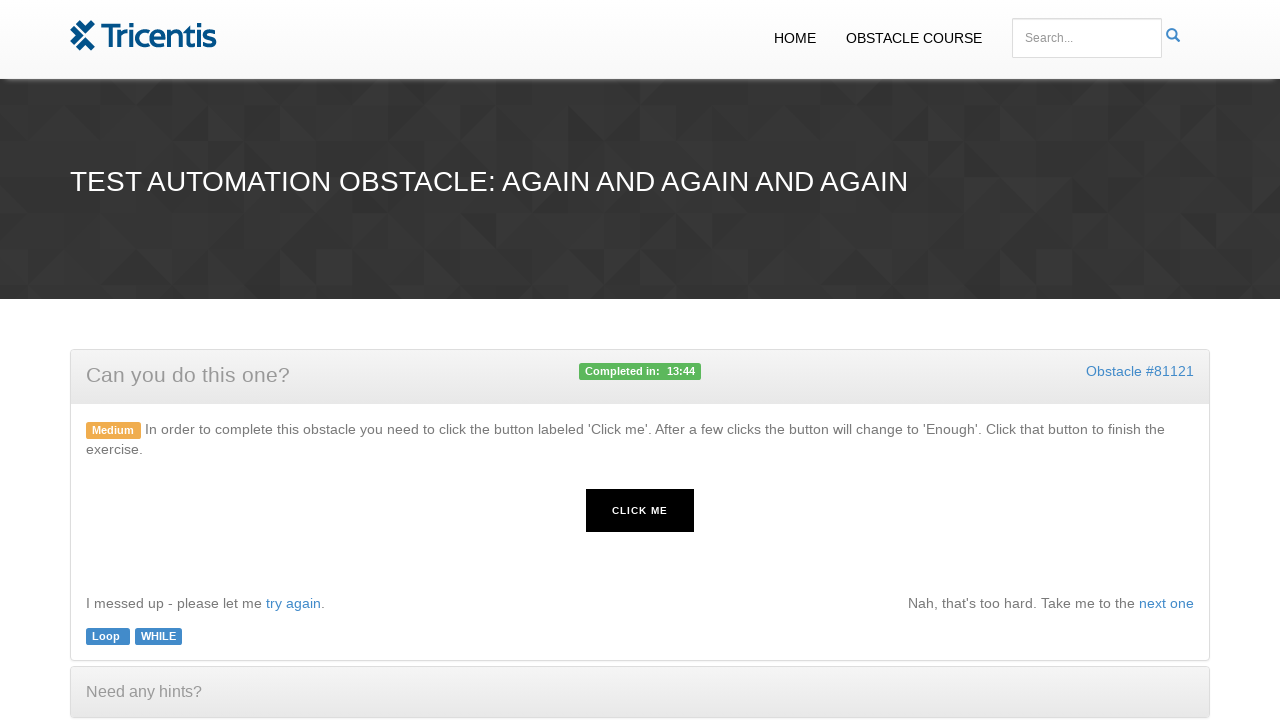

Clicked button, text has not changed to 'enough' yet at (640, 511) on #button
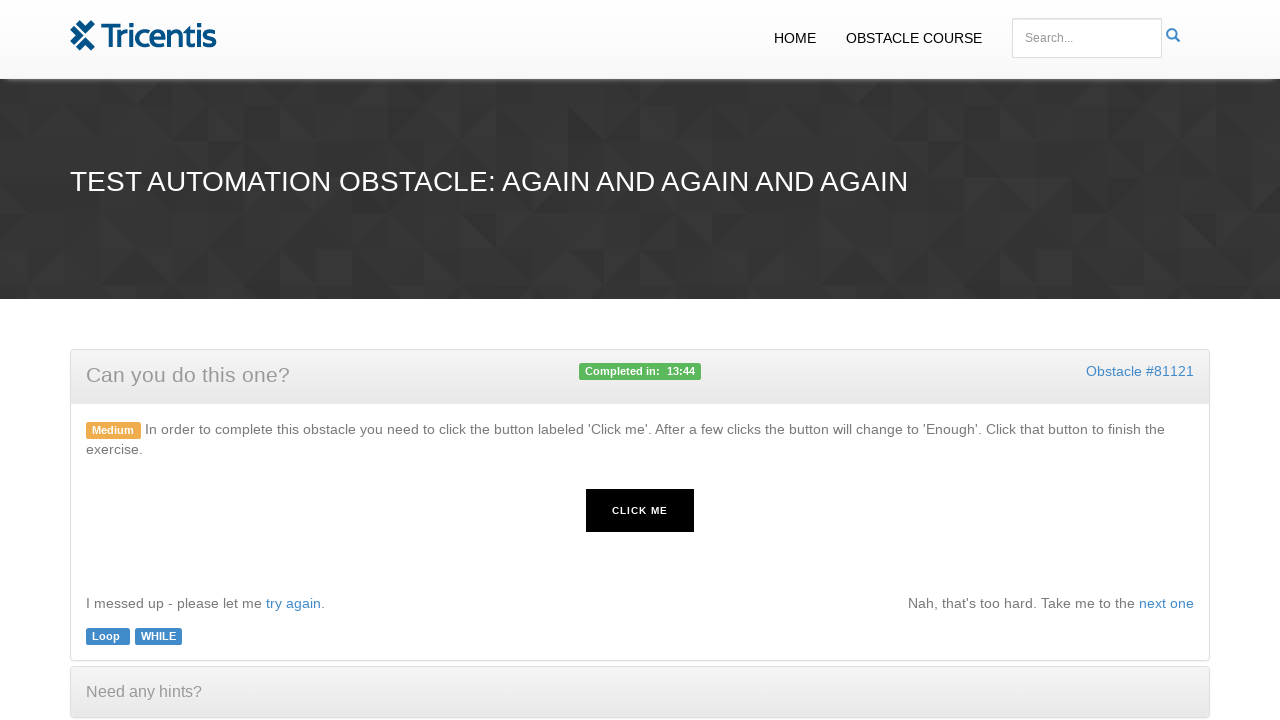

Waited 100ms for button state change
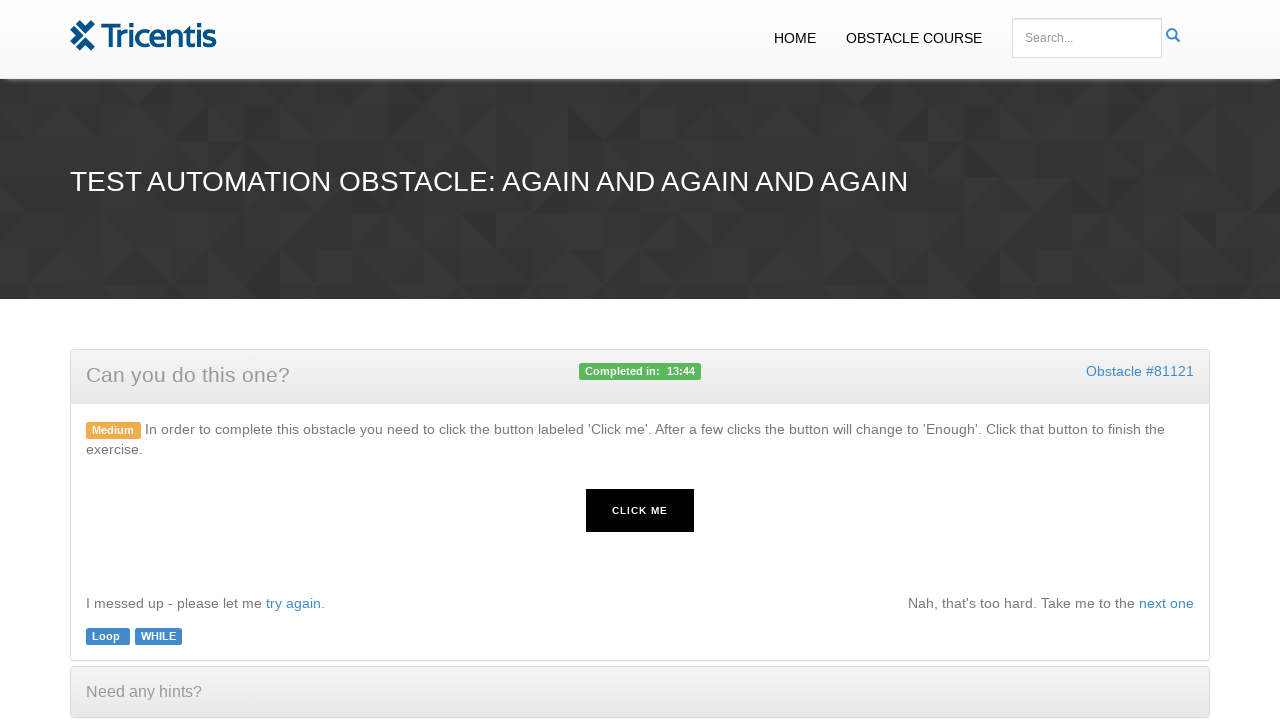

Clicked button, text has not changed to 'enough' yet at (640, 511) on #button
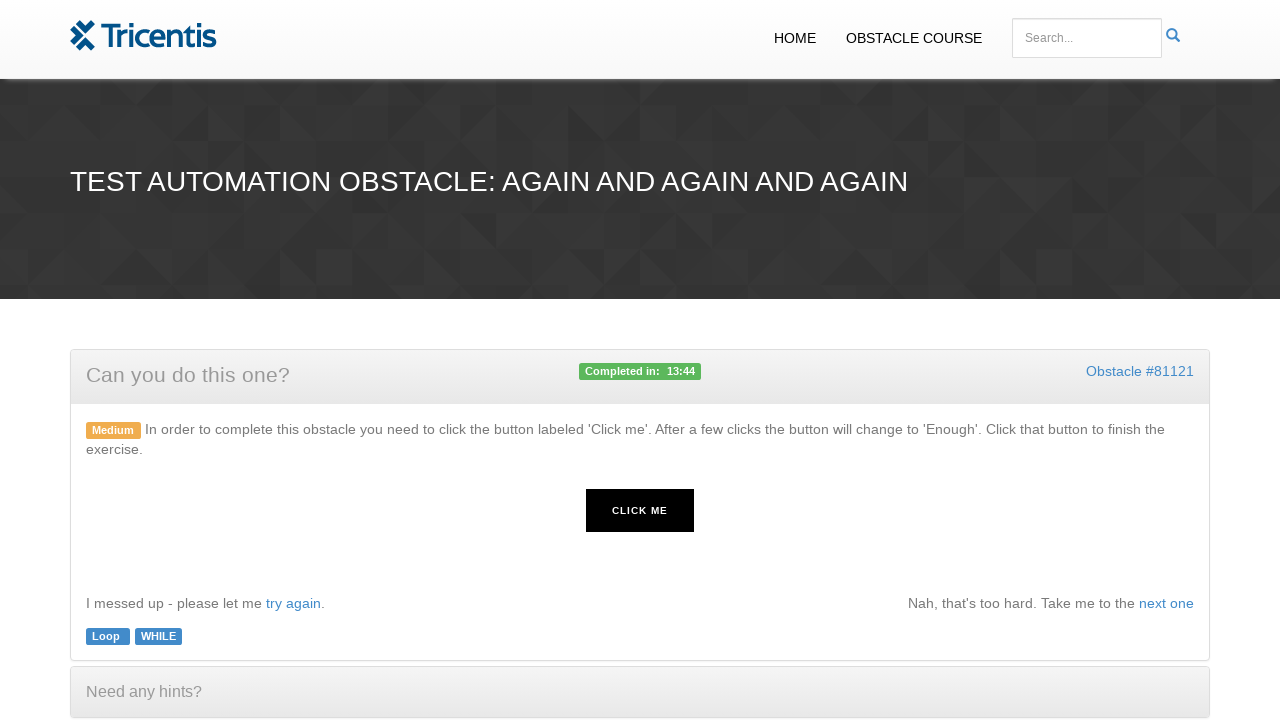

Waited 100ms for button state change
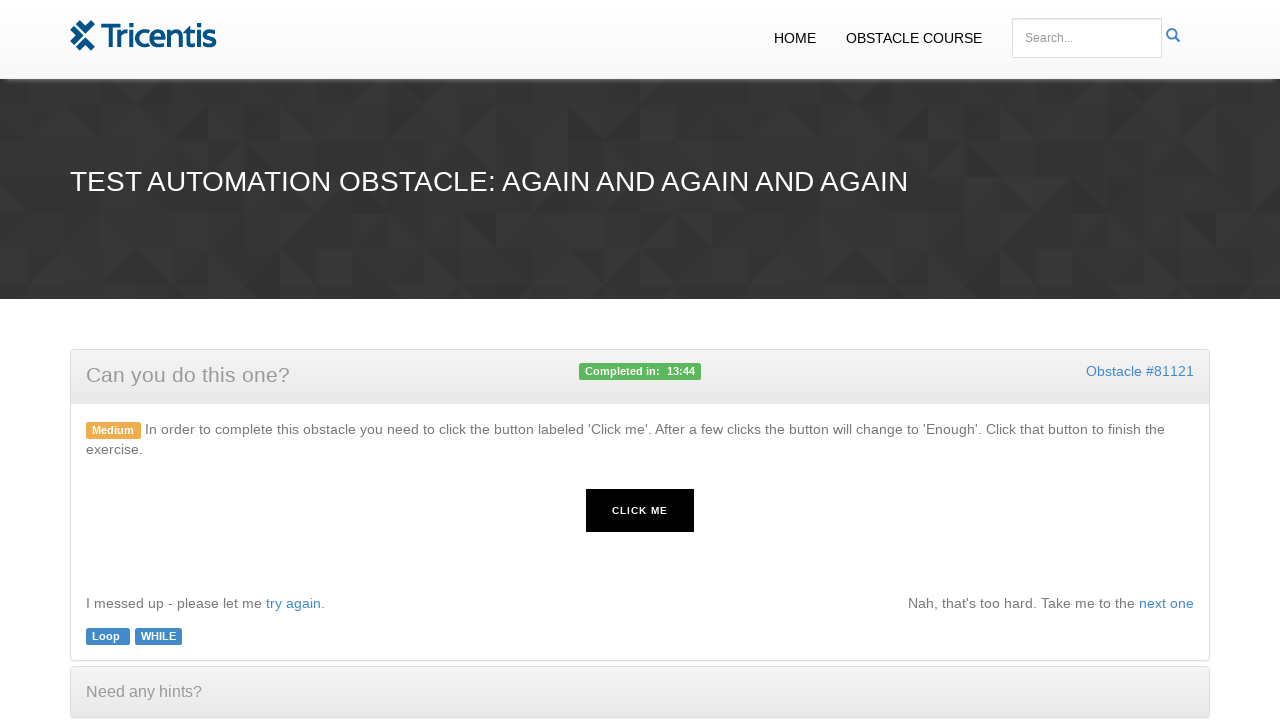

Clicked button, text has not changed to 'enough' yet at (640, 511) on #button
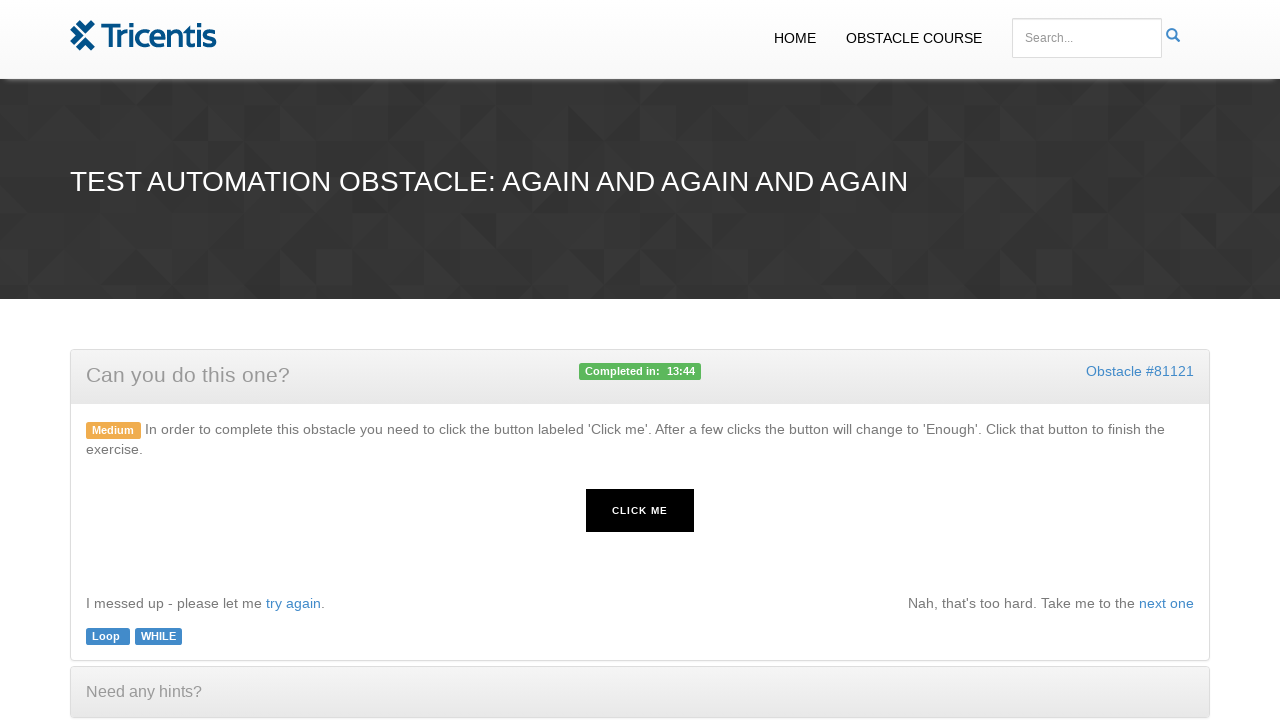

Waited 100ms for button state change
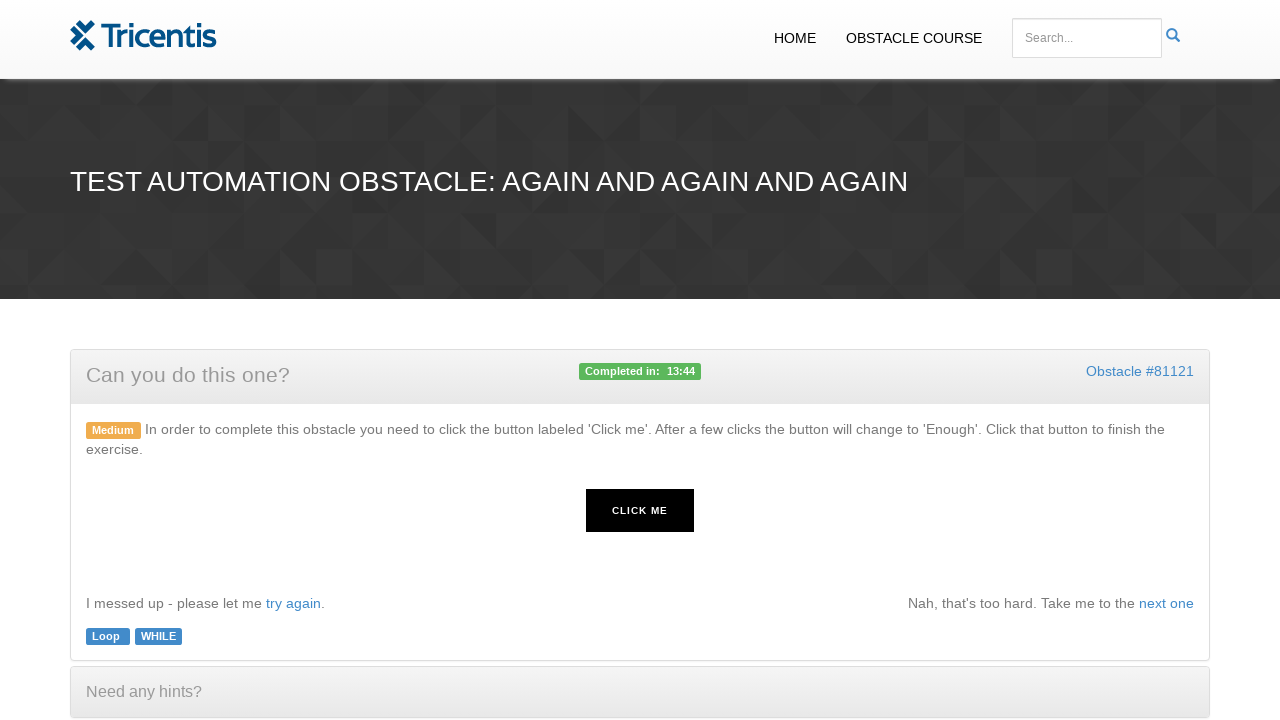

Clicked button, text has not changed to 'enough' yet at (640, 511) on #button
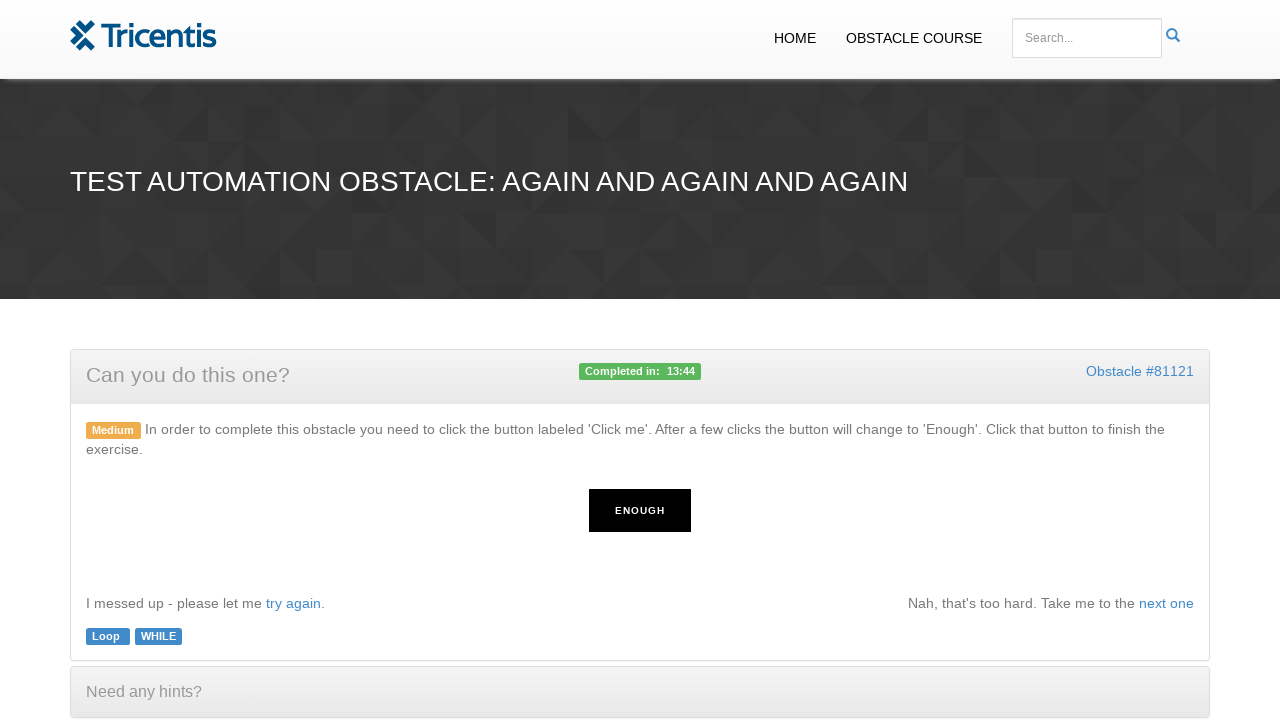

Waited 100ms for button state change
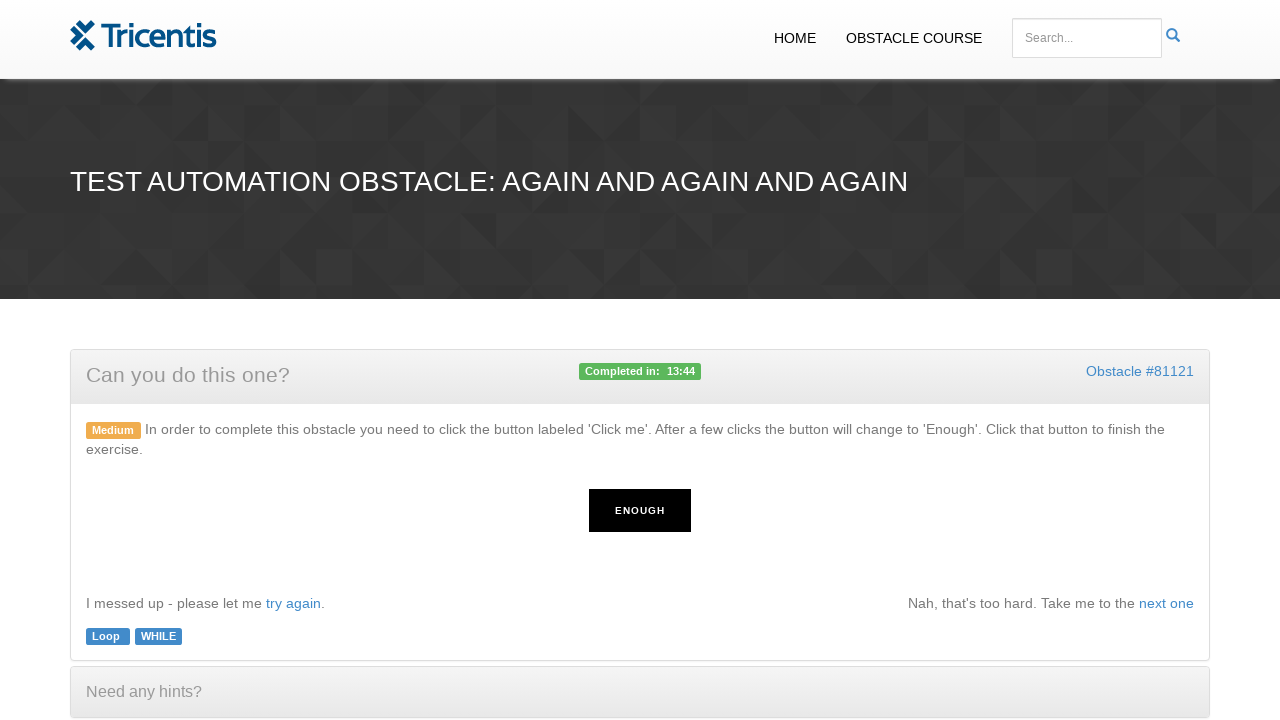

Clicked button one final time after text changed to 'enough' at (640, 511) on #button
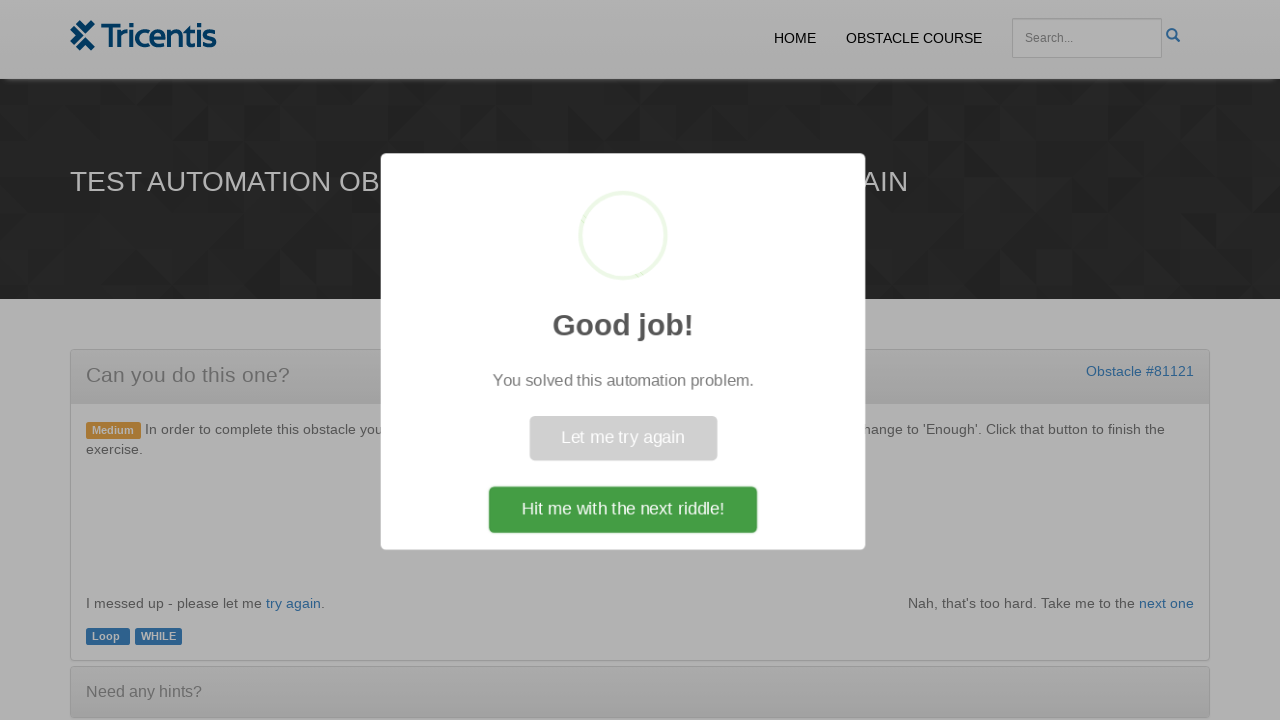

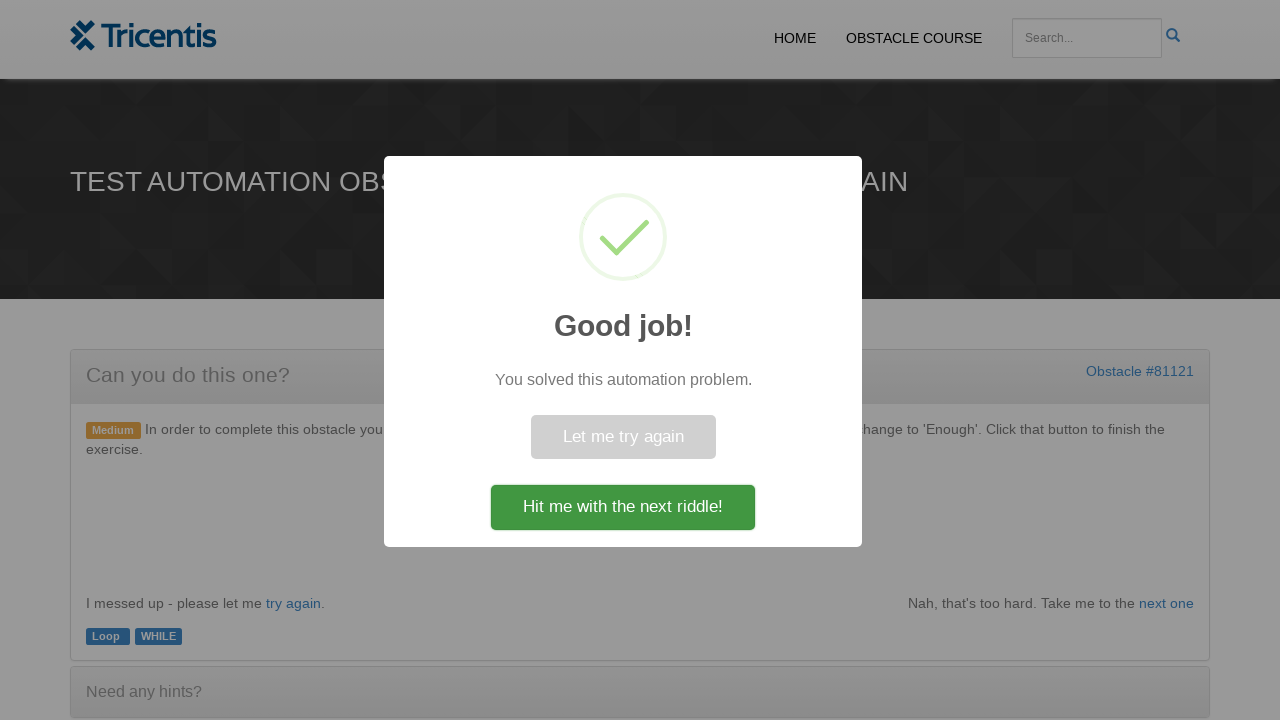